Navigates to a page with JavaScript-delayed content and waits for the tags to load

Starting URL: https://quotes.toscrape.com/js-delayed

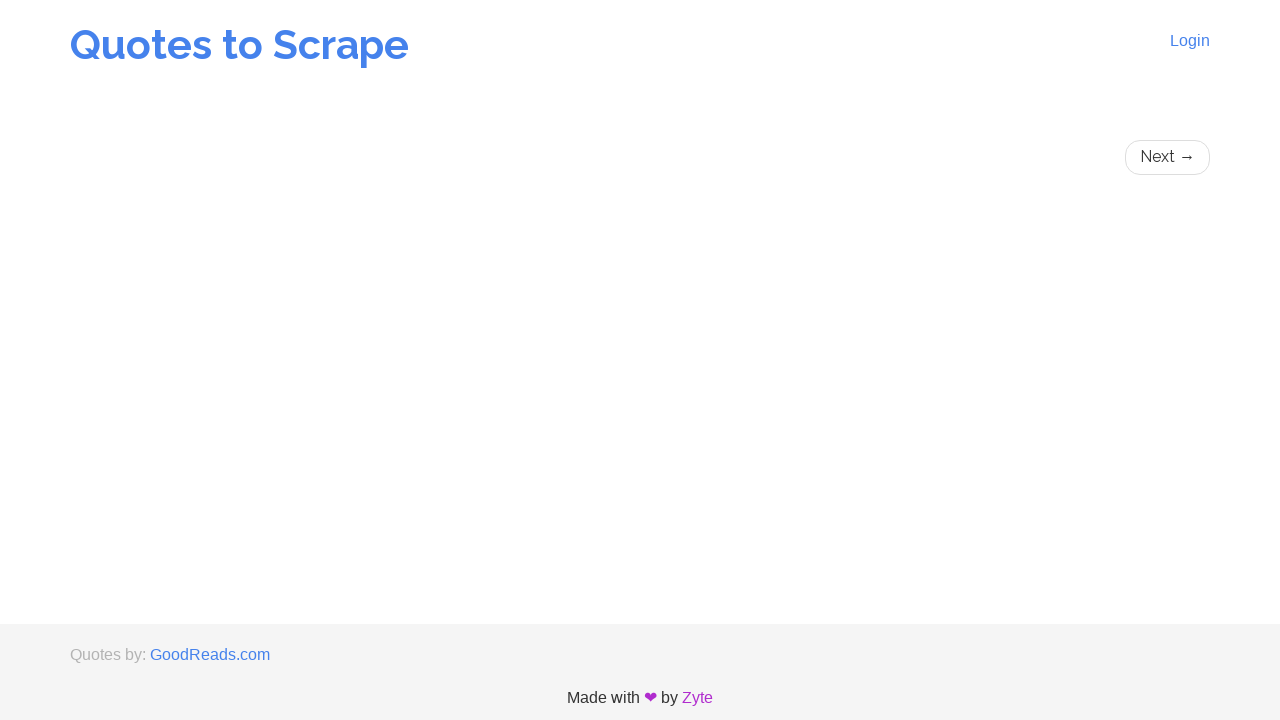

Navigated to https://quotes.toscrape.com/js-delayed
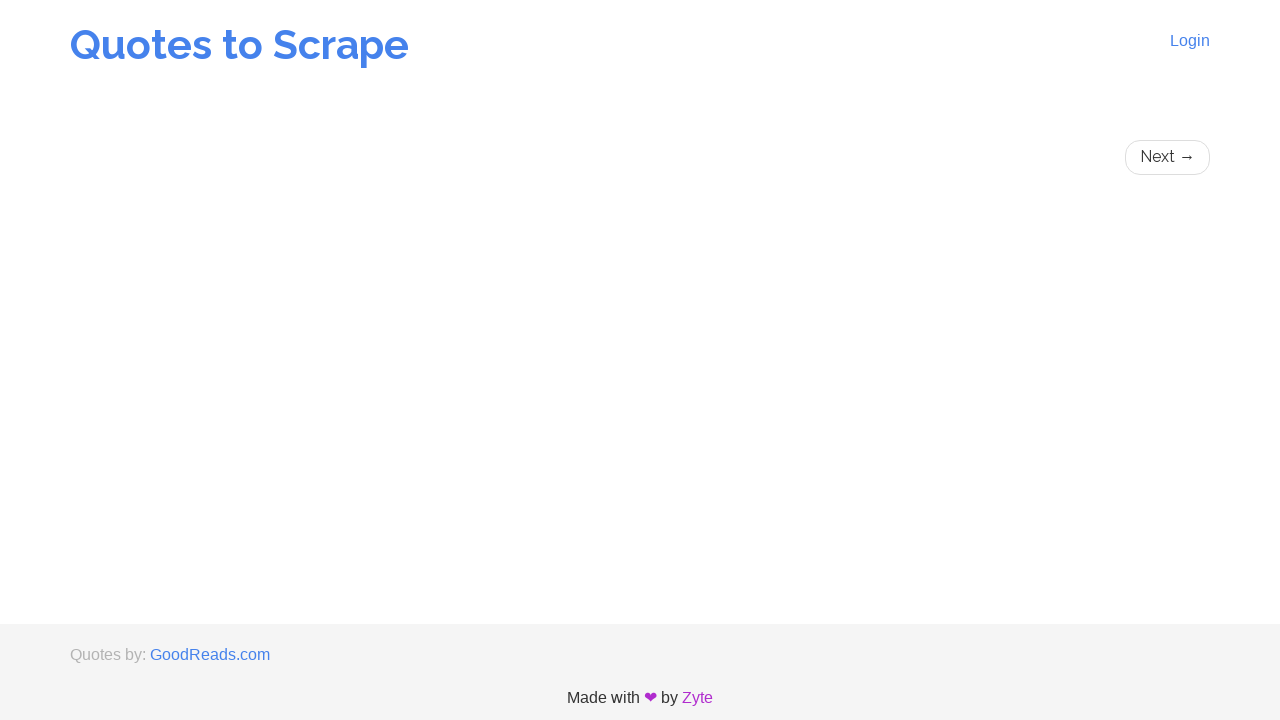

Waited for .tag elements to load after JavaScript delay
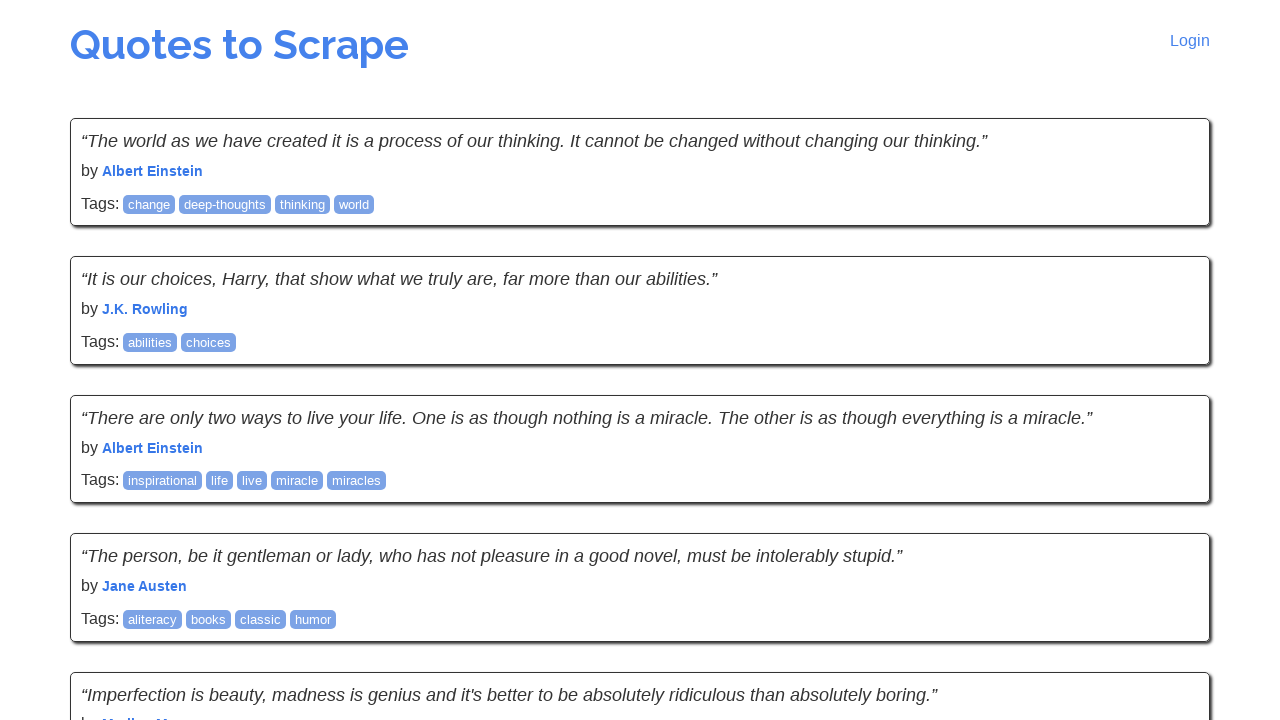

Retrieved all tag elements, found 30 tags
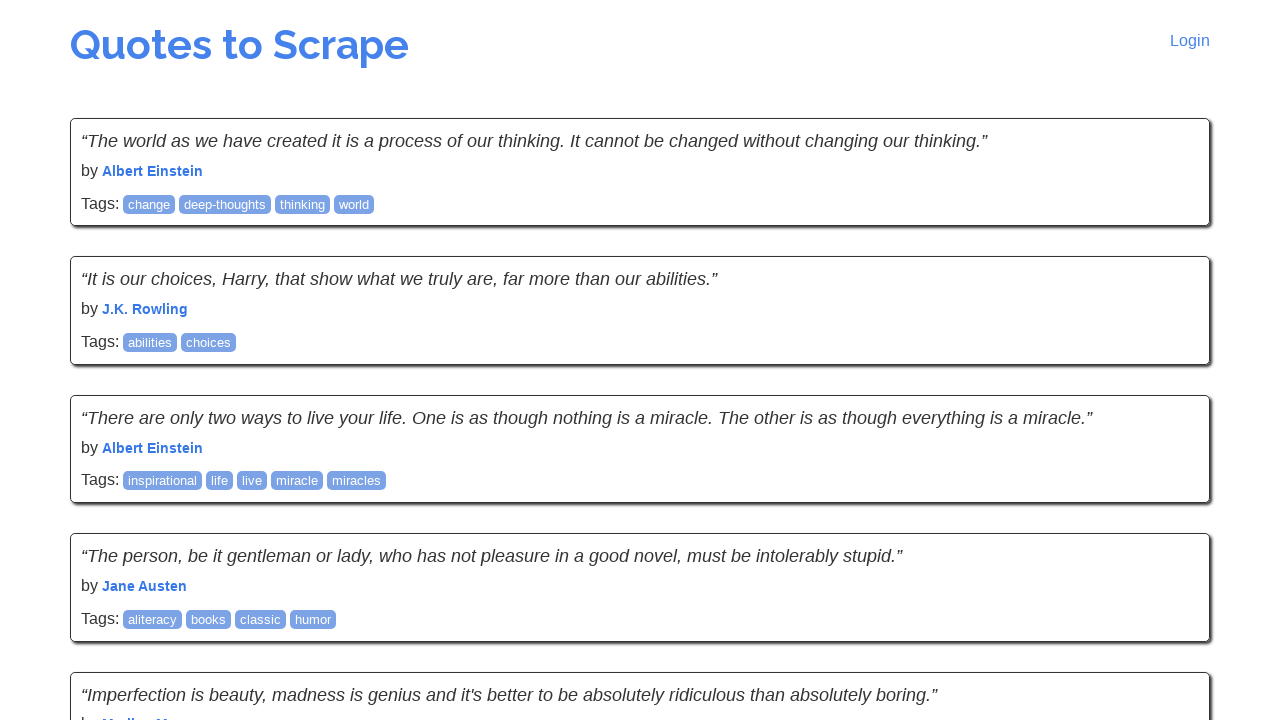

Verified that tags are present on the page
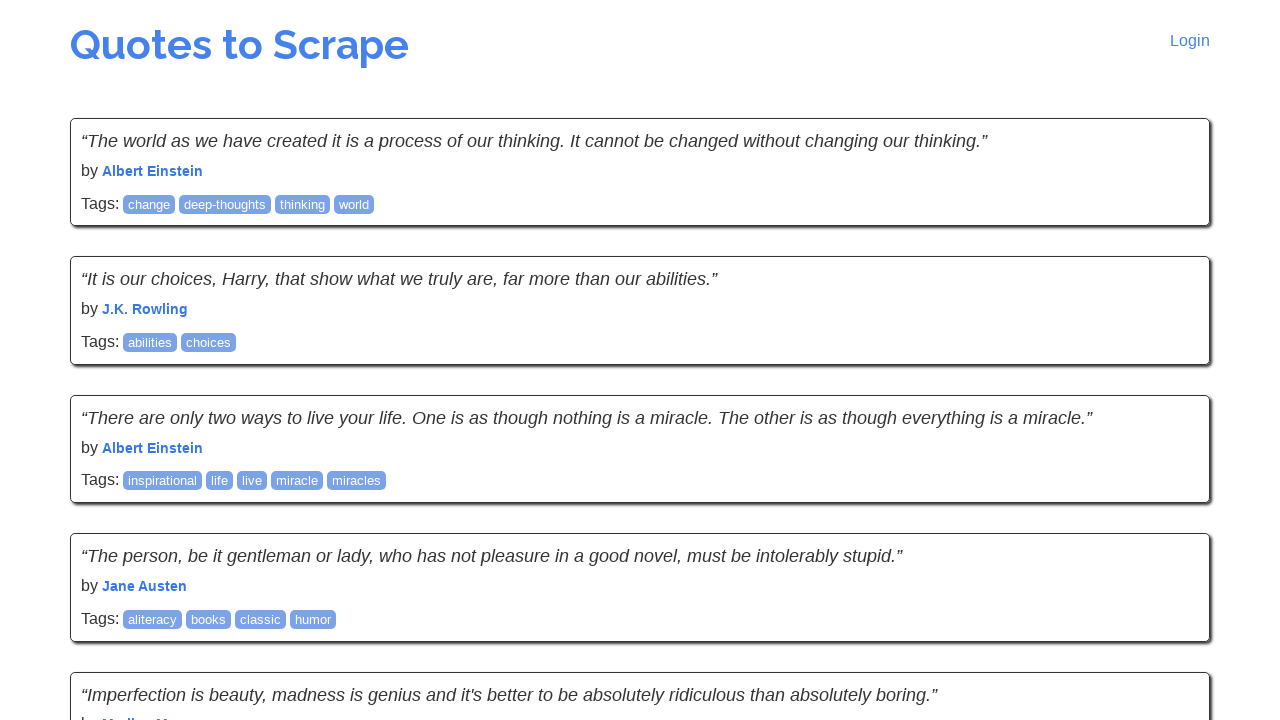

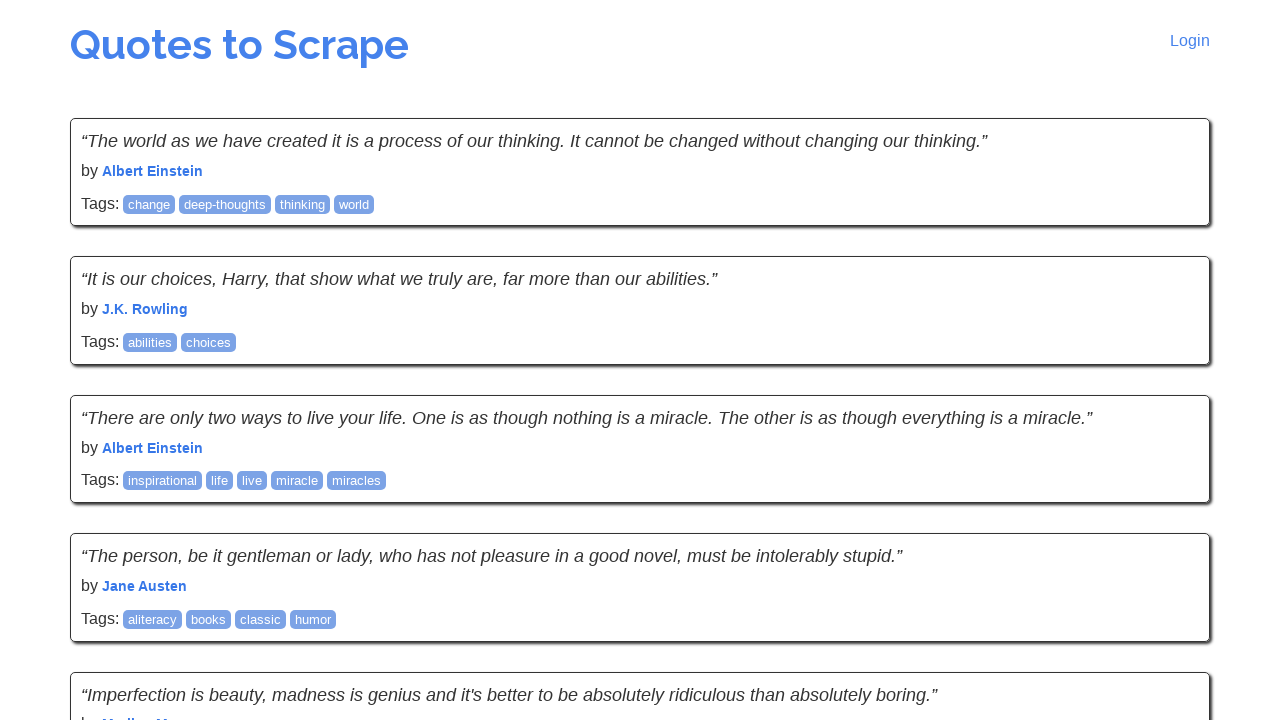